Navigates to RedBus website and verifies the page loads by checking that the page title and URL are accessible

Starting URL: https://www.redbus.in/

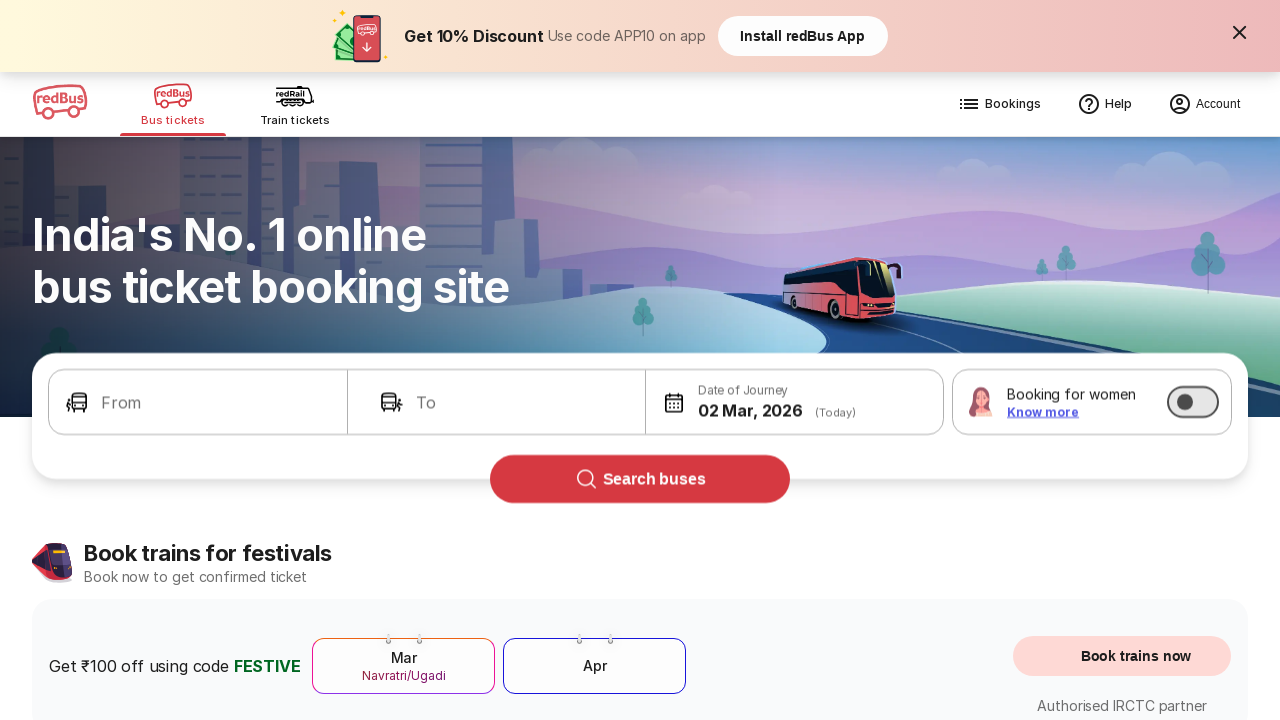

Waited for page to fully load (domcontentloaded state)
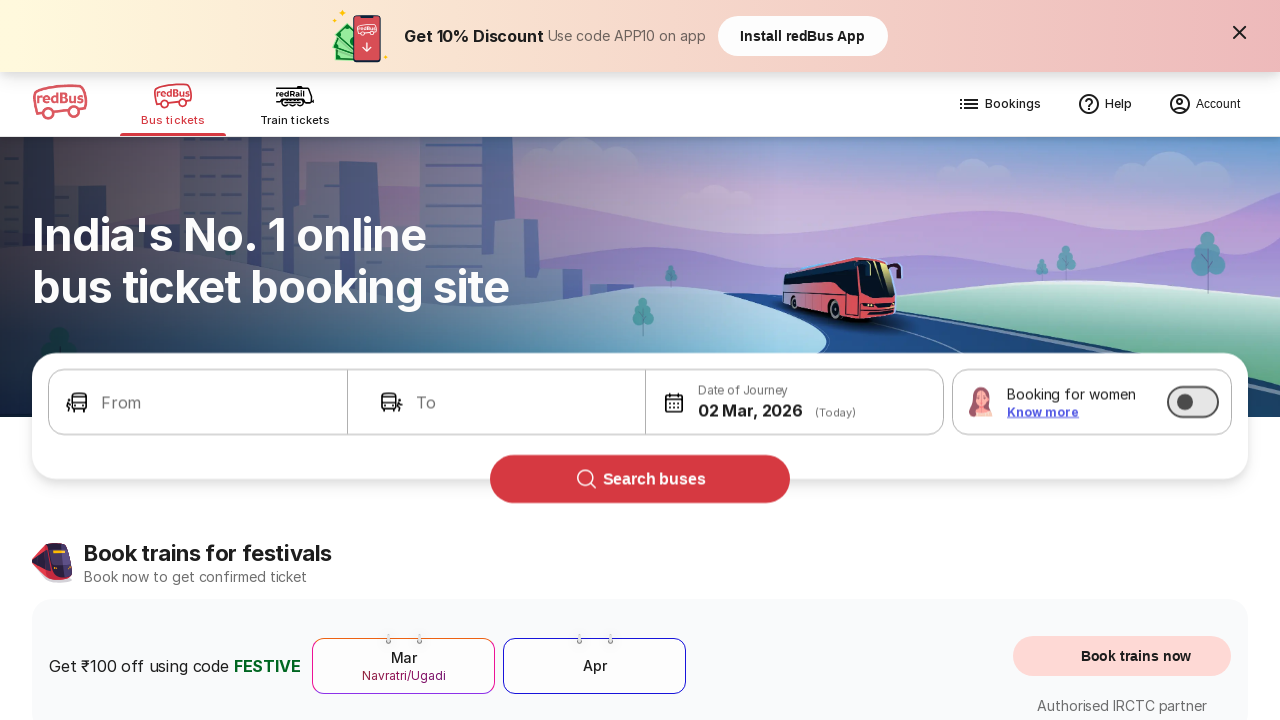

Retrieved page title: 'Bus Booking Online and Train Tickets at Lowest Price - redBus'
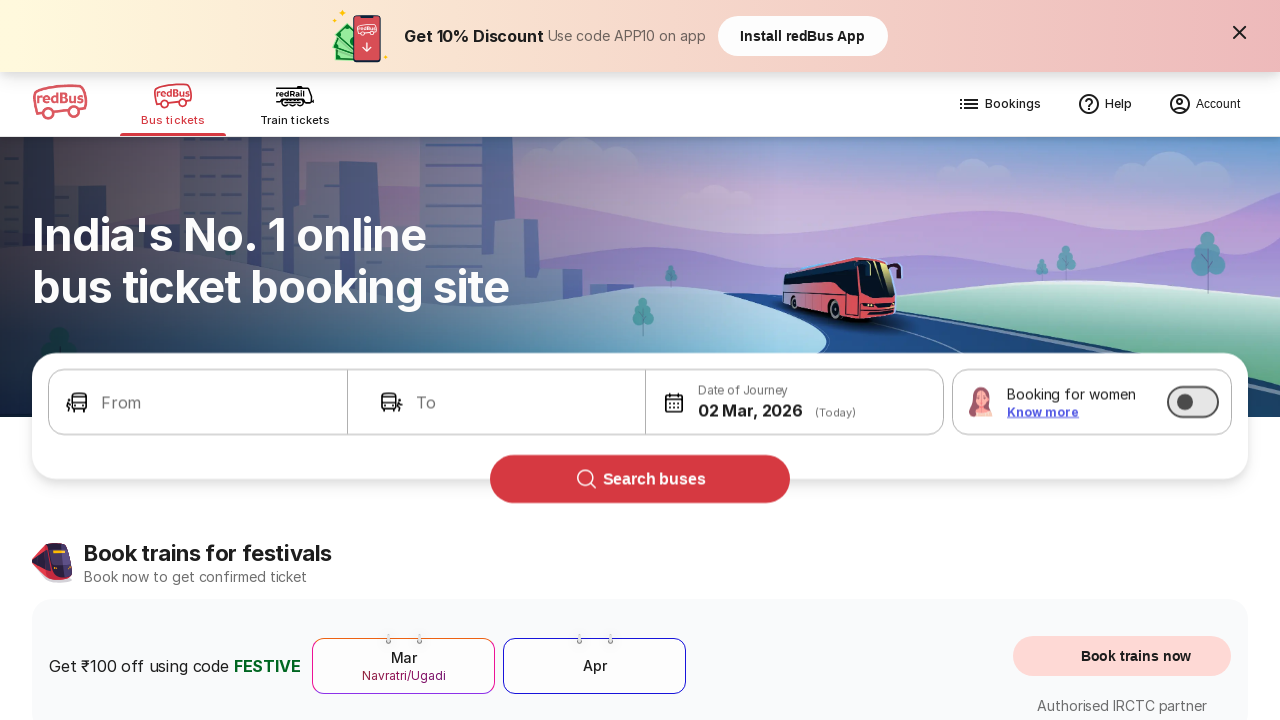

Retrieved current URL: 'https://www.redbus.in/'
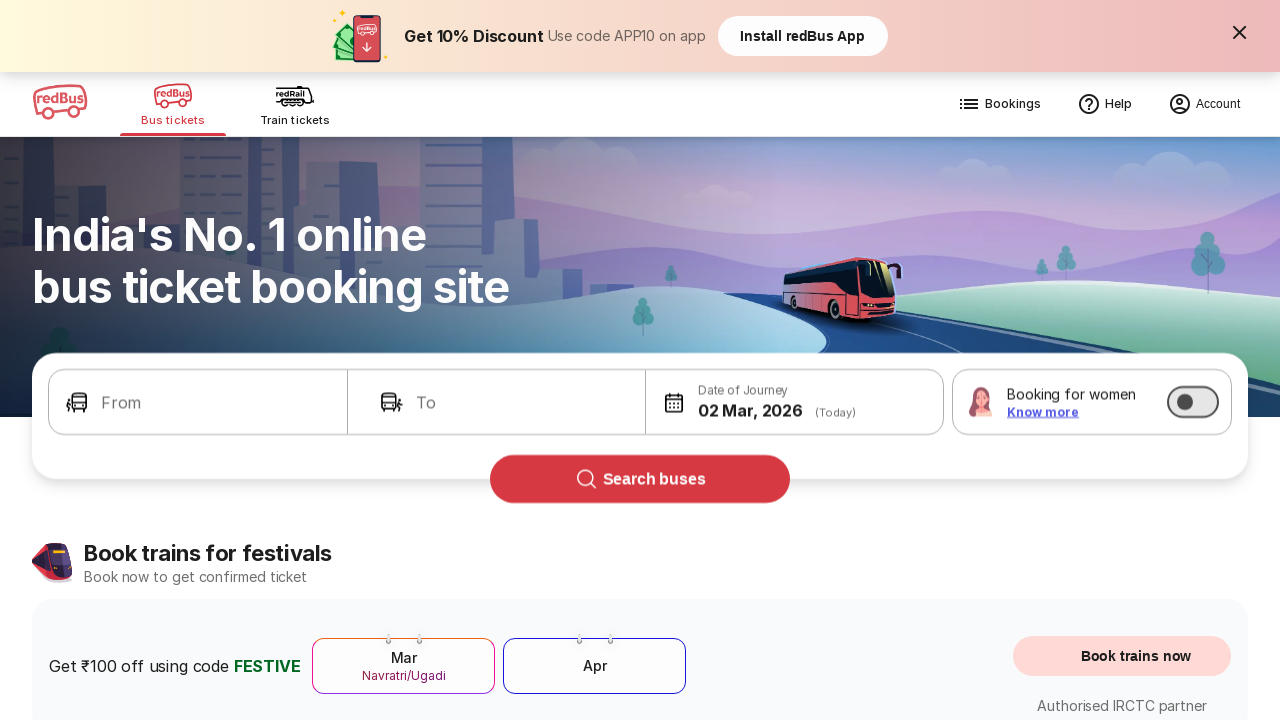

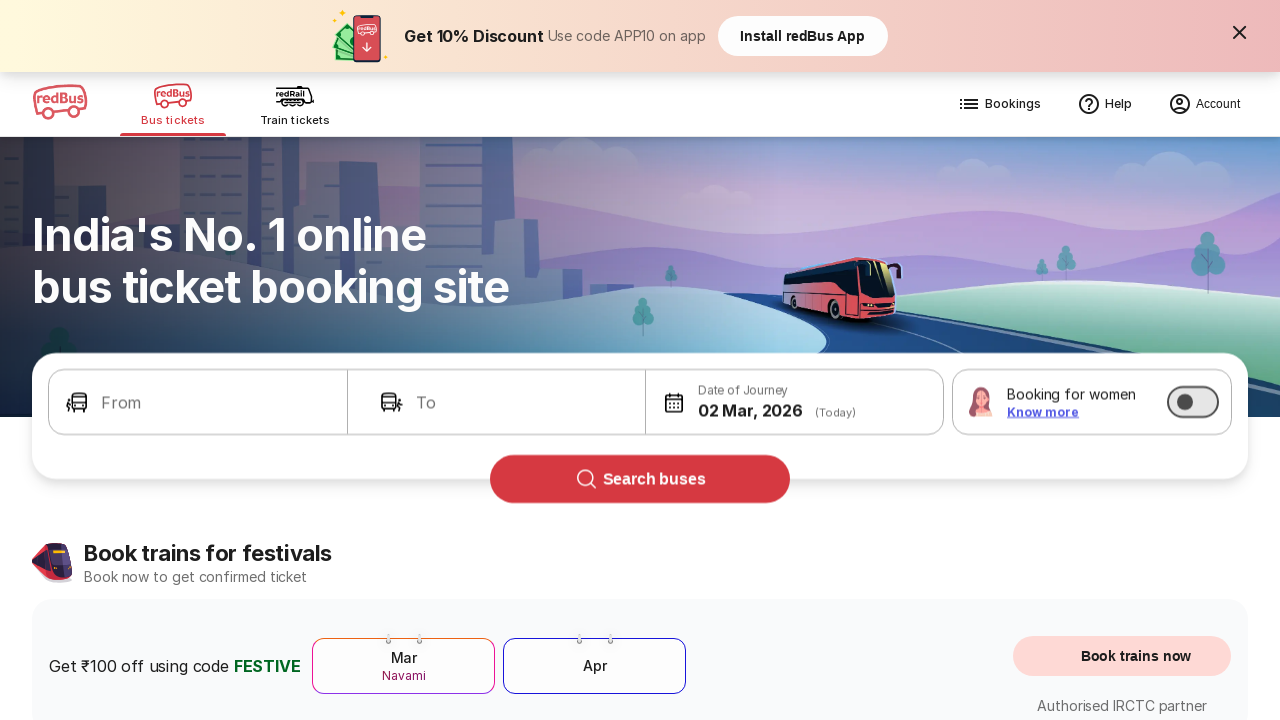